Tests the Python.org search functionality with an invalid search term that returns no results

Starting URL: https://www.python.org/search/

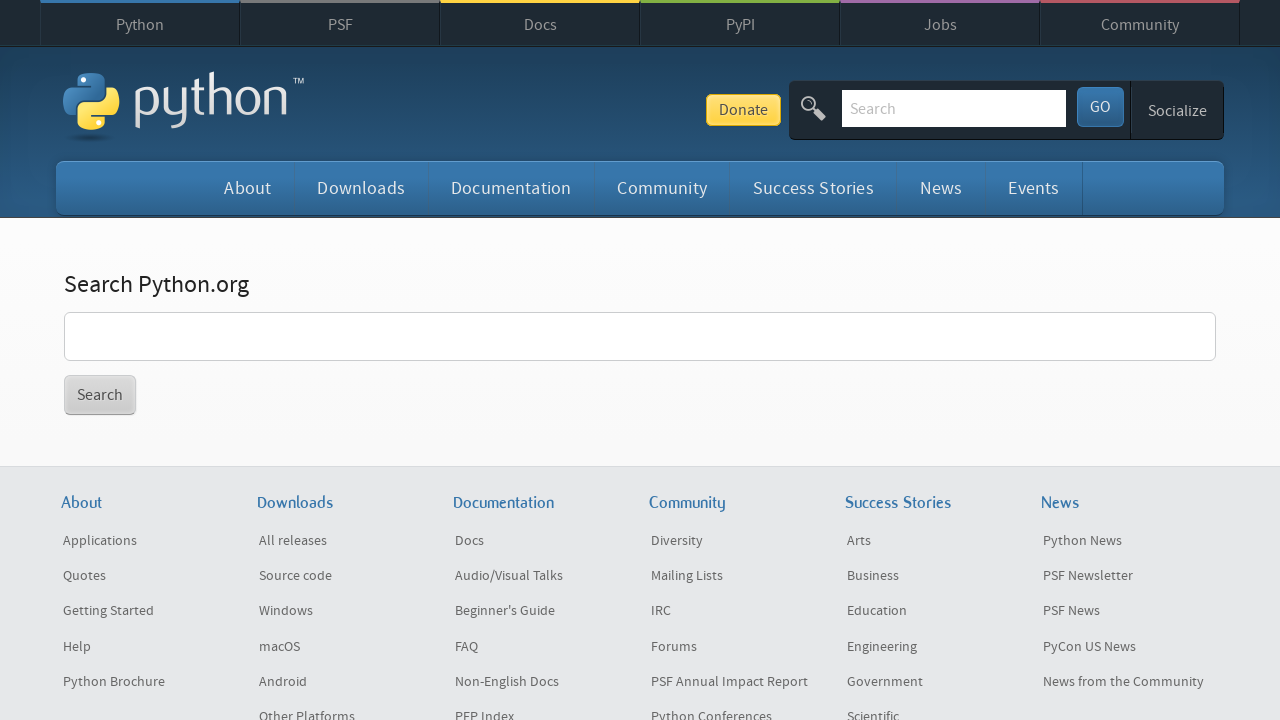

Clicked search input field at (640, 336) on xpath=//*[@id="content"]/div/section/form/p/input[1]
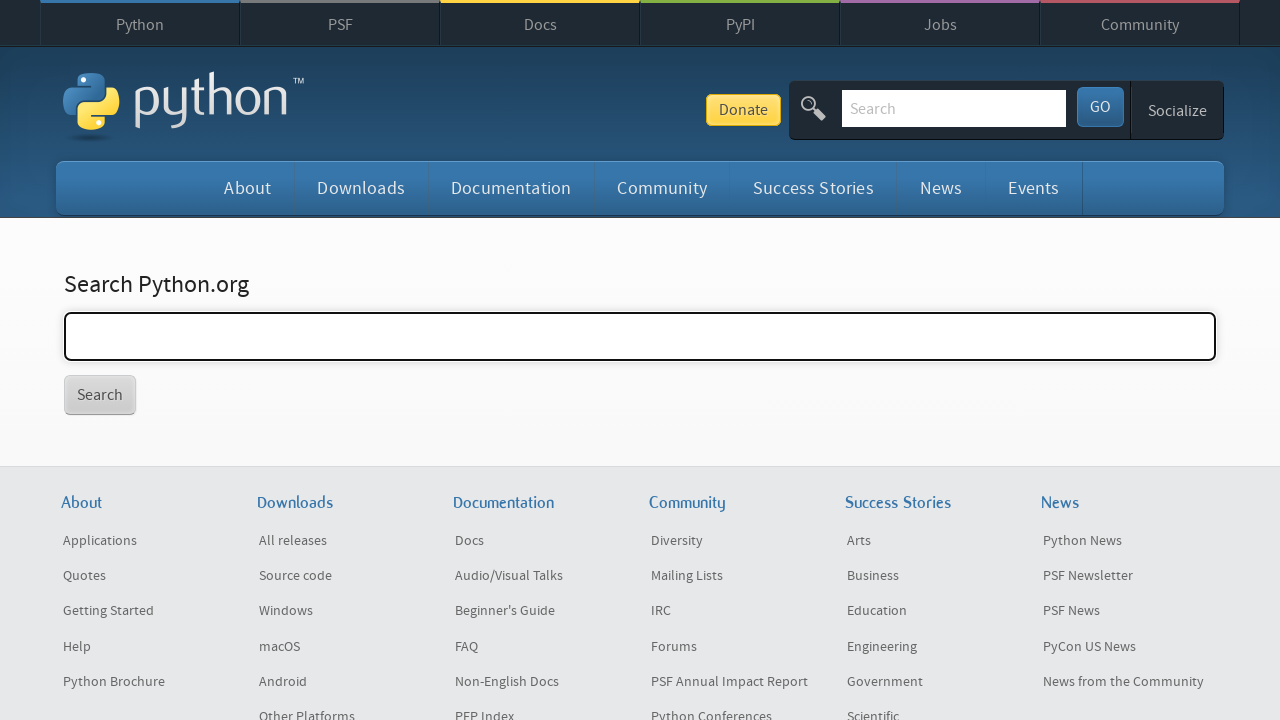

Filled search field with invalid search term 'fadsDsad' on xpath=//*[@id="content"]/div/section/form/p/input[1]
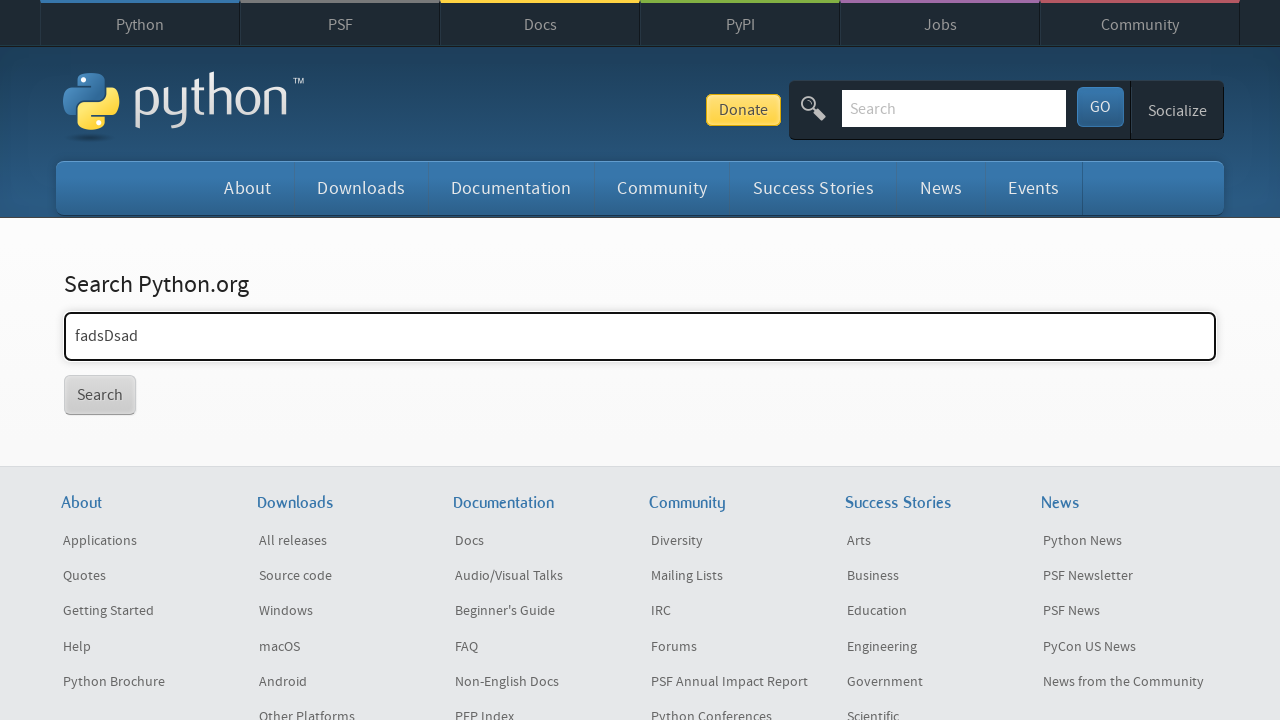

Pressed Enter to submit search on xpath=//*[@id="content"]/div/section/form/p/input[1]
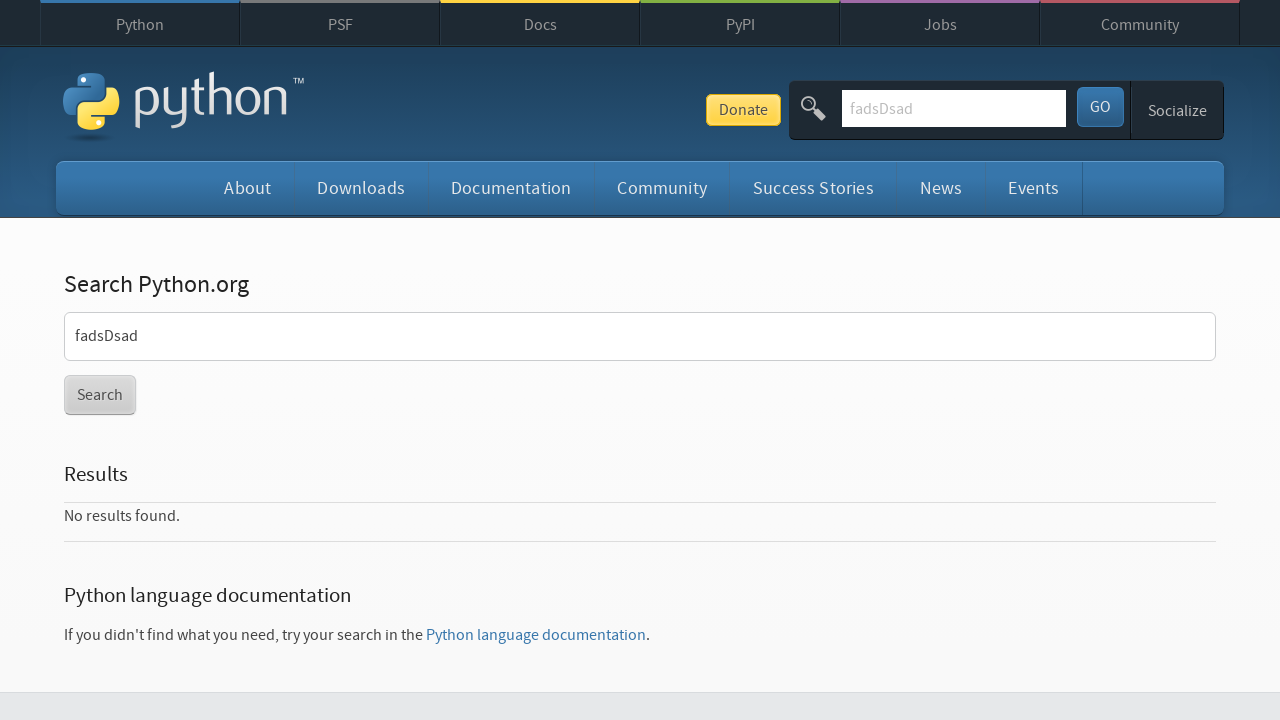

Waited for no results message to appear
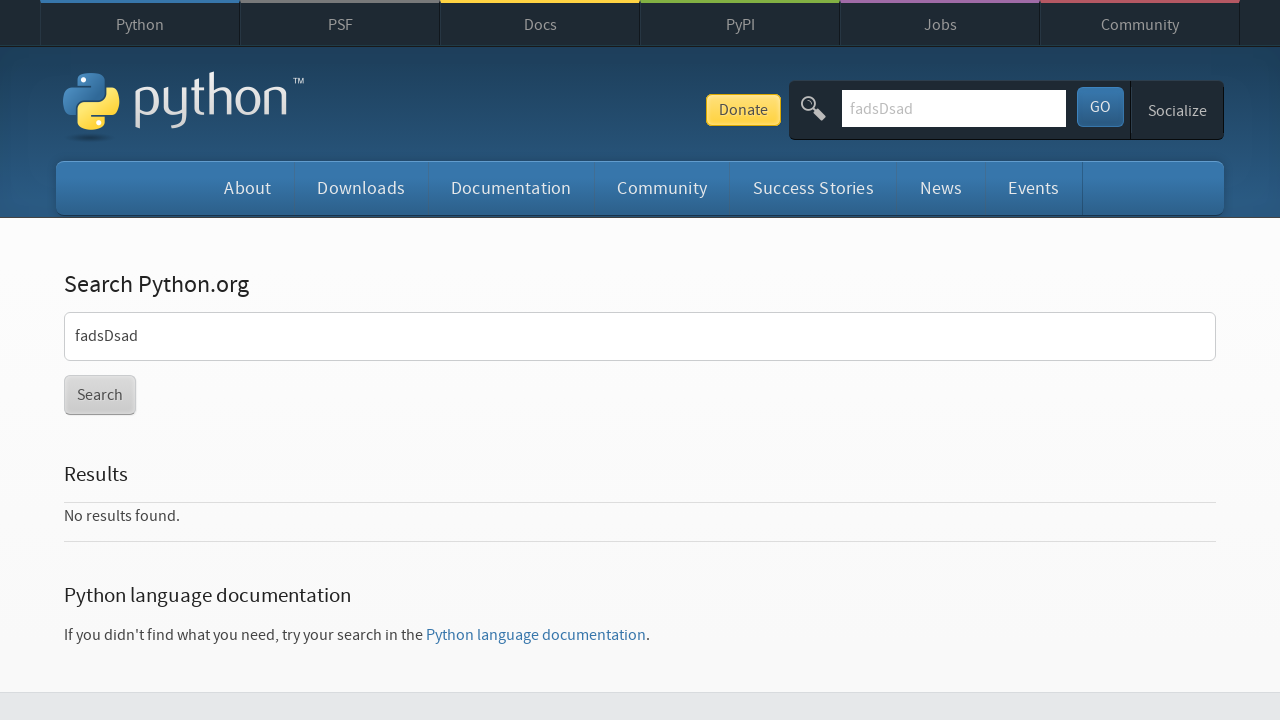

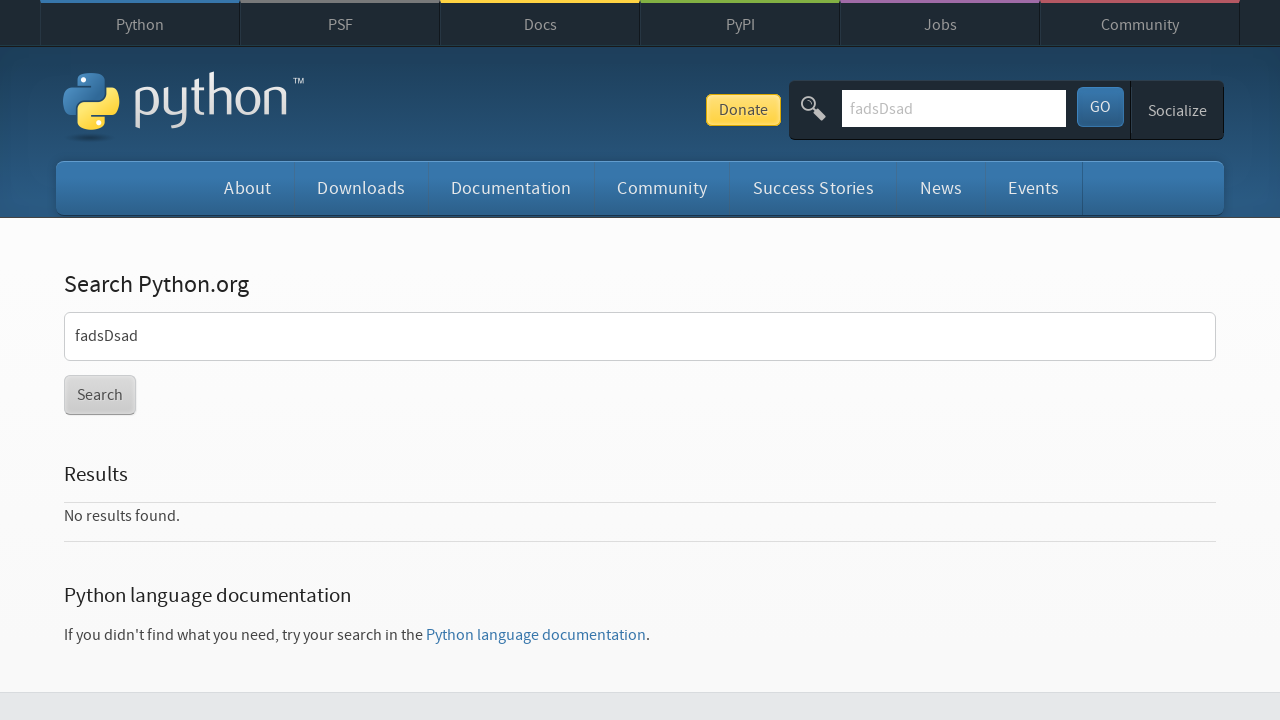